Tests autocomplete functionality by typing a partial country name and selecting from suggestions

Starting URL: https://rahulshettyacademy.com/AutomationPractice/

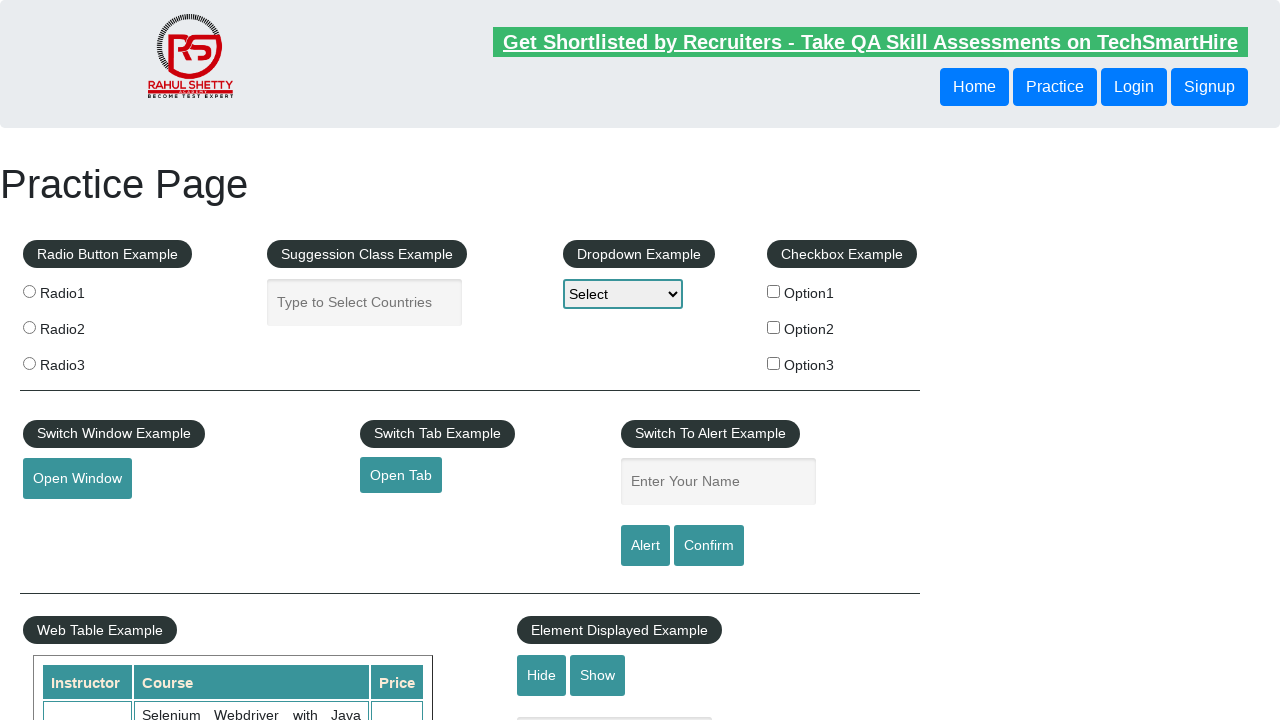

Typed 'Us' in autocomplete field on #autocomplete
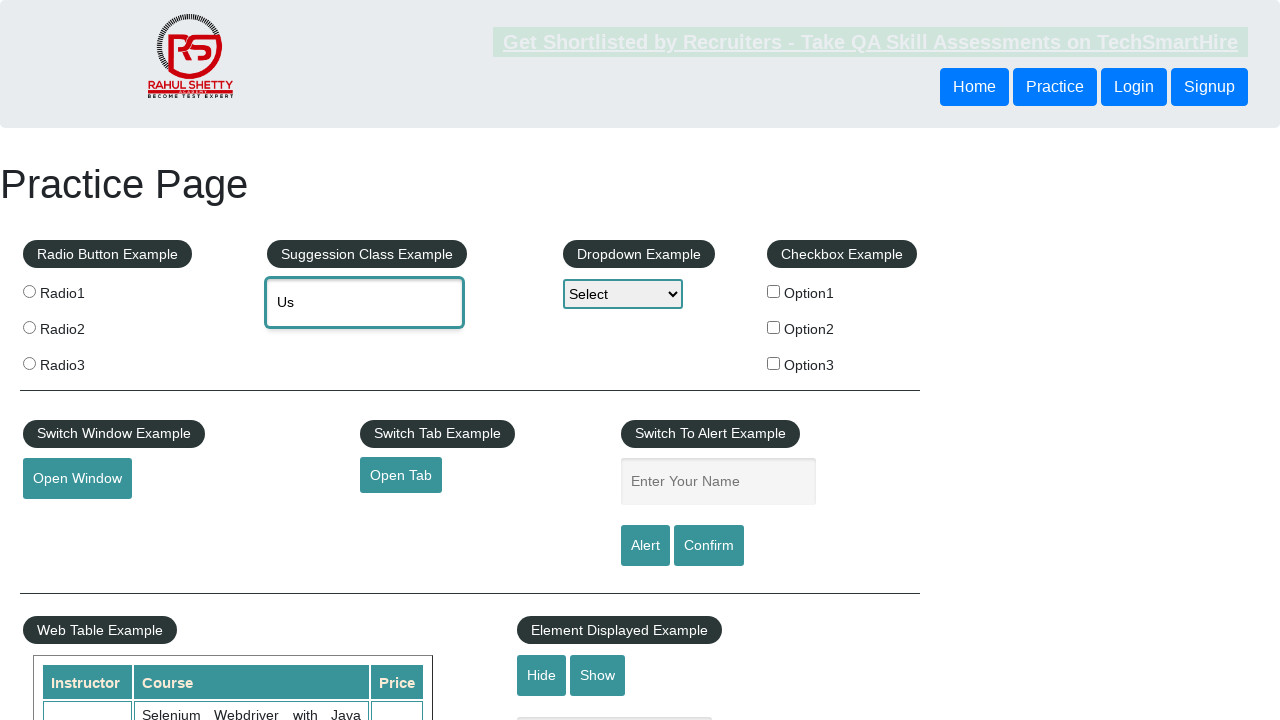

Autocomplete suggestions appeared
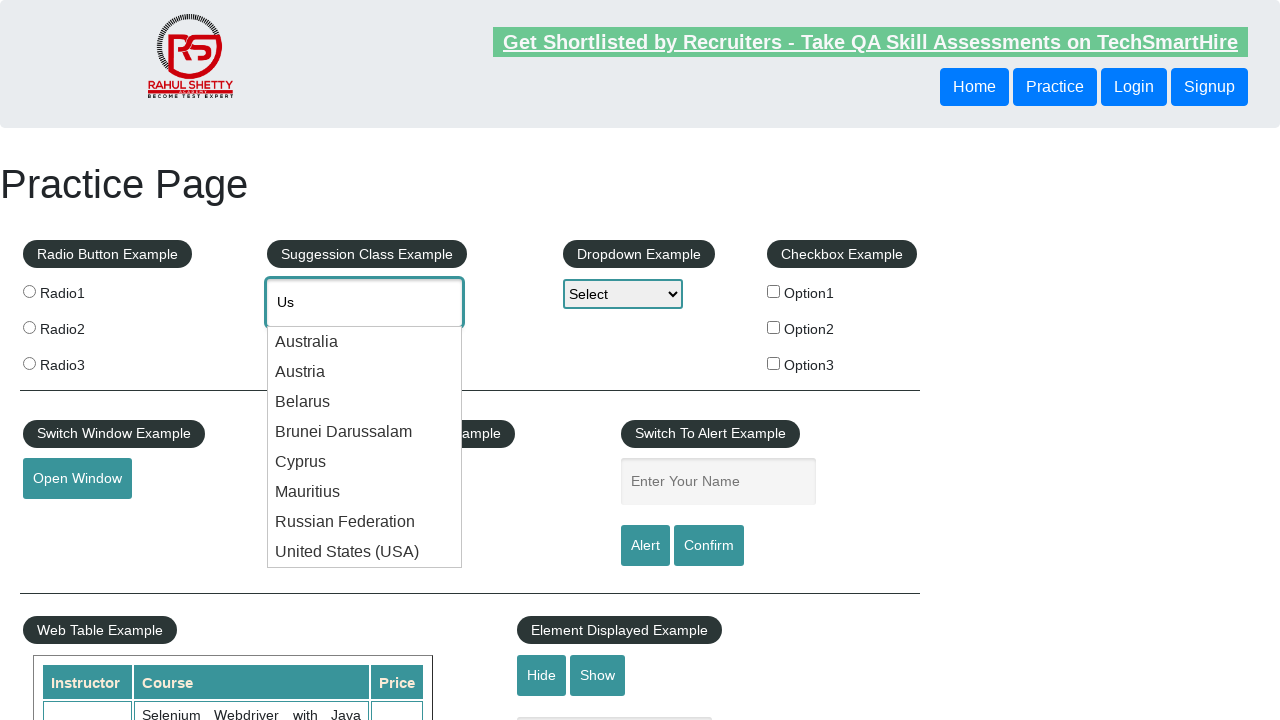

Selected 'United States (USA)' from autocomplete suggestions at (365, 552) on li.ui-menu-item:has-text('United States (USA)')
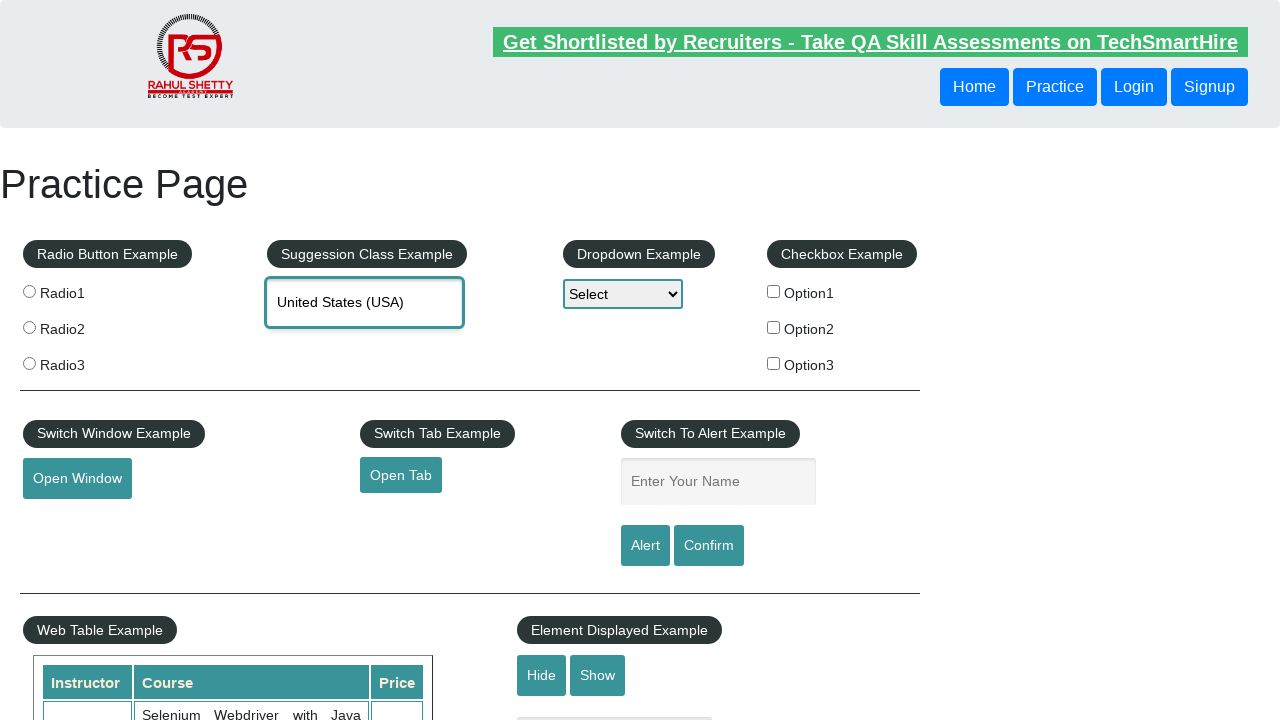

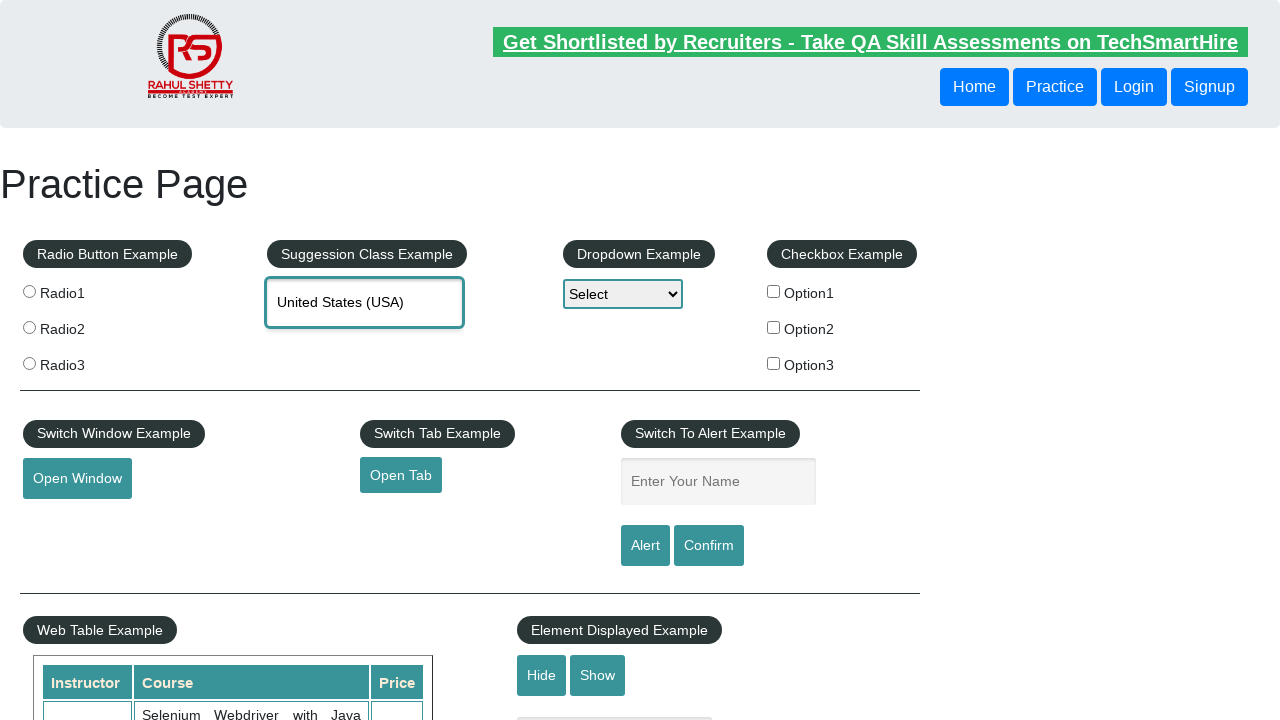